Tests that the language table headers are correctly displayed in the Browse Languages section

Starting URL: http://www.99-bottles-of-beer.net/

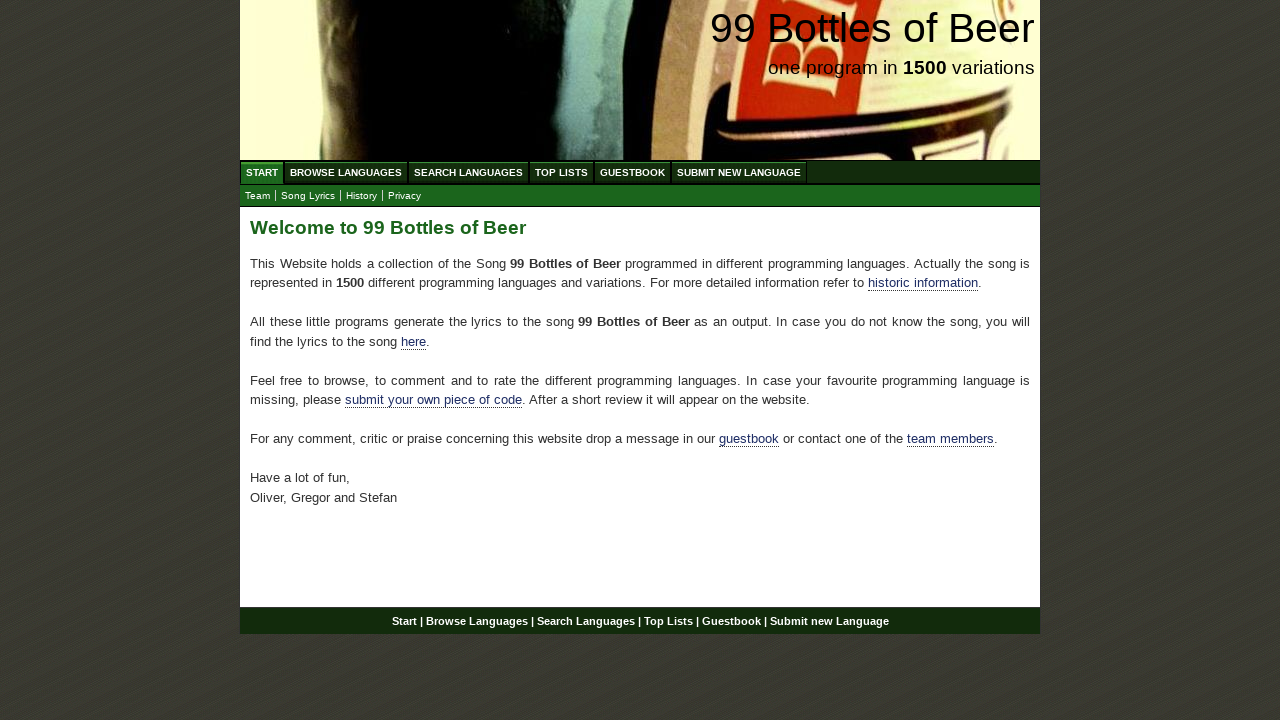

Clicked on Browse Languages menu link at (346, 172) on xpath=//li/a[@href='/abc.html']
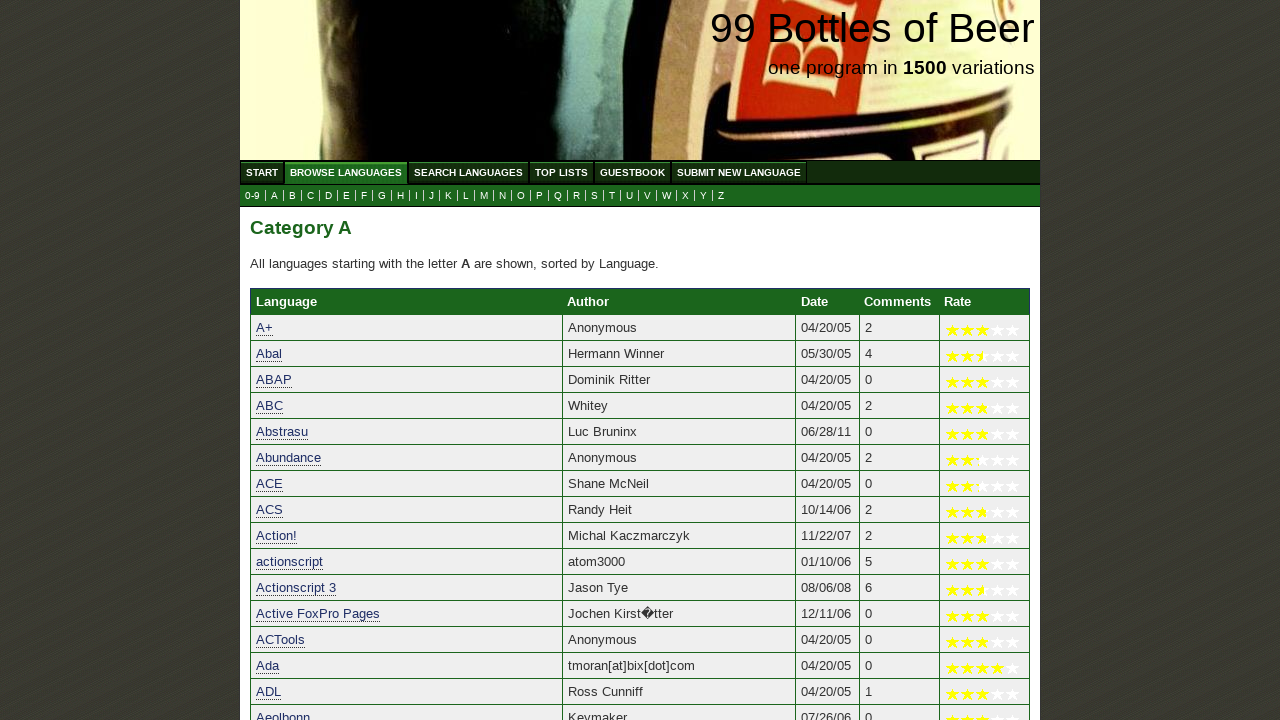

Language table headers loaded and are visible
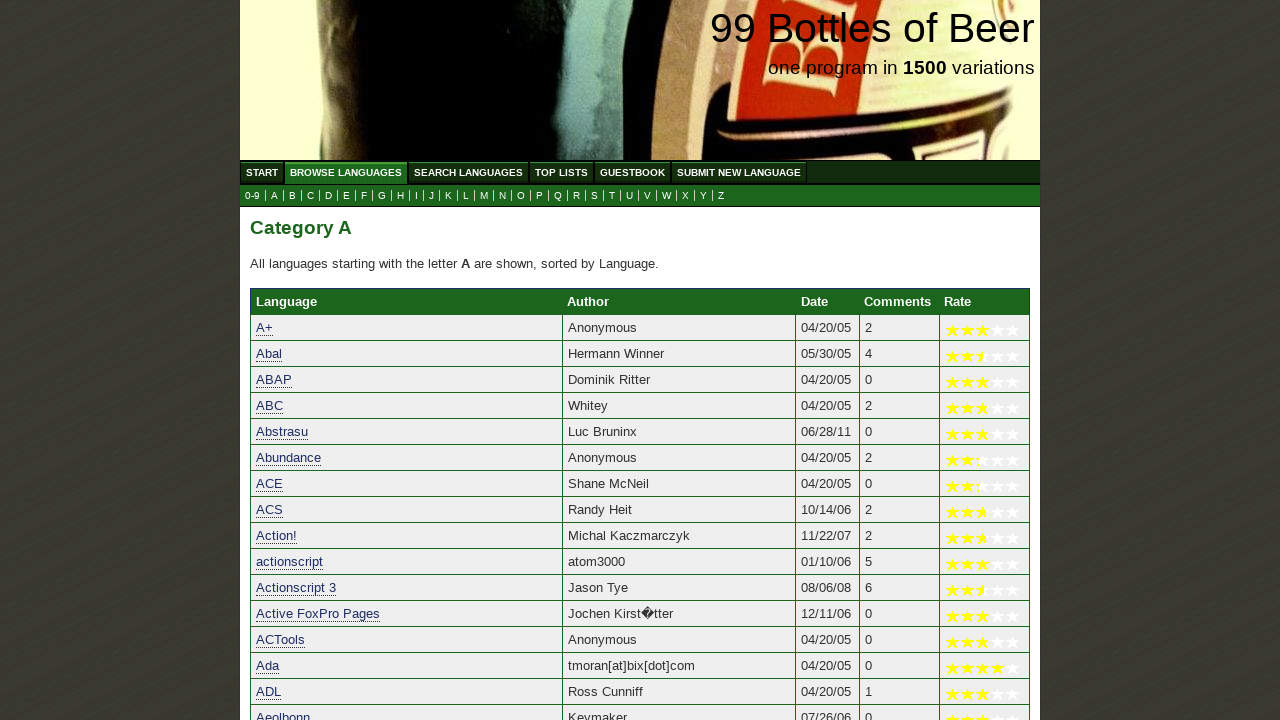

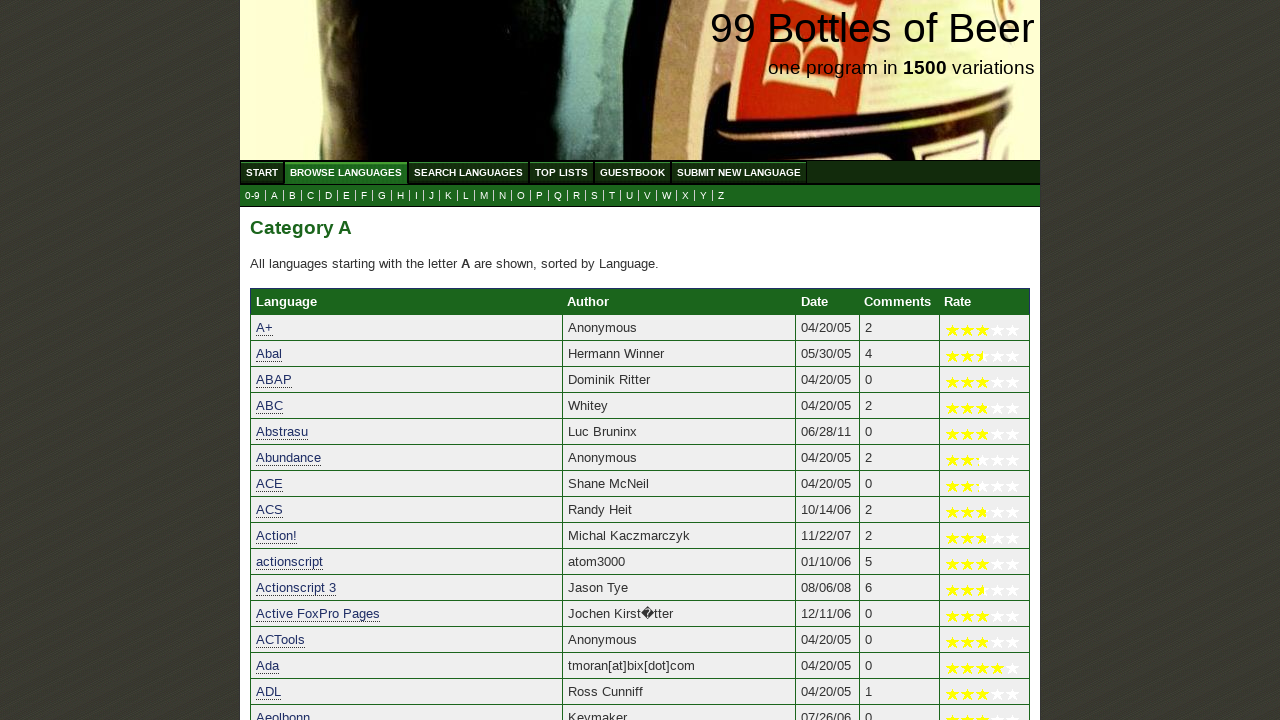